Tests clearing the complete state of all items by checking and unchecking the toggle all

Starting URL: https://demo.playwright.dev/todomvc

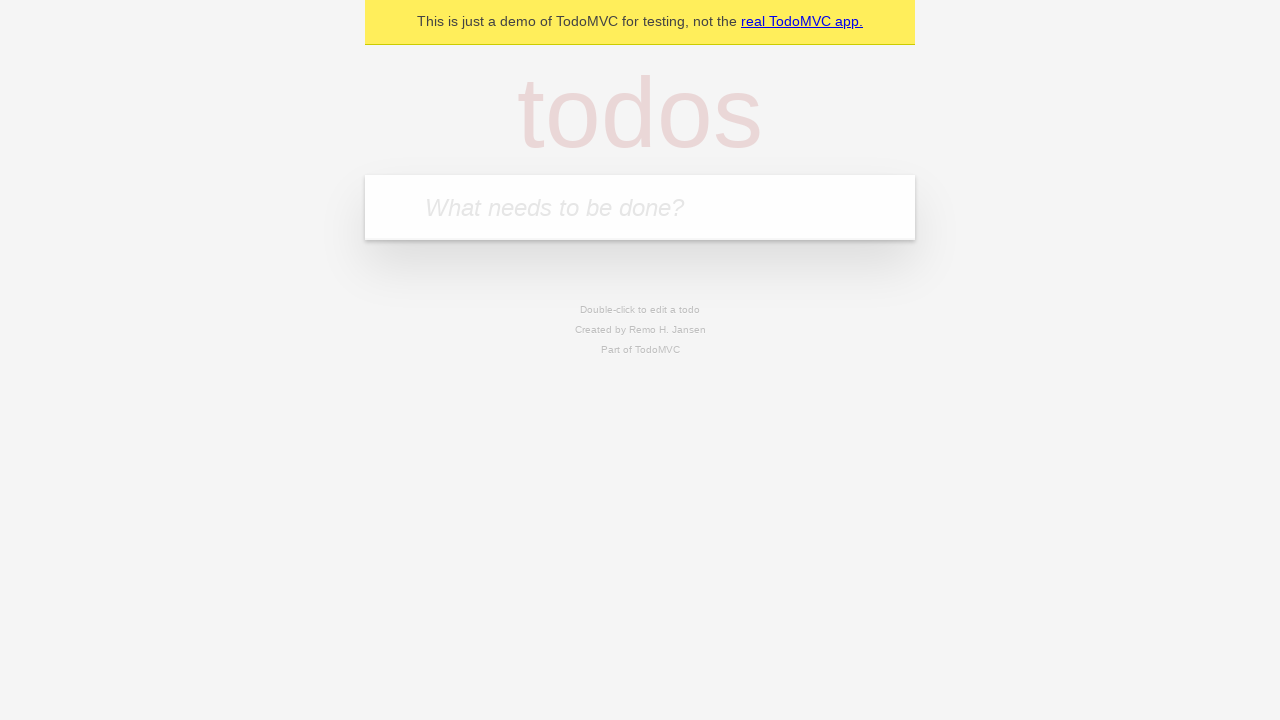

Filled todo input with 'buy some cheese' on internal:attr=[placeholder="What needs to be done?"i]
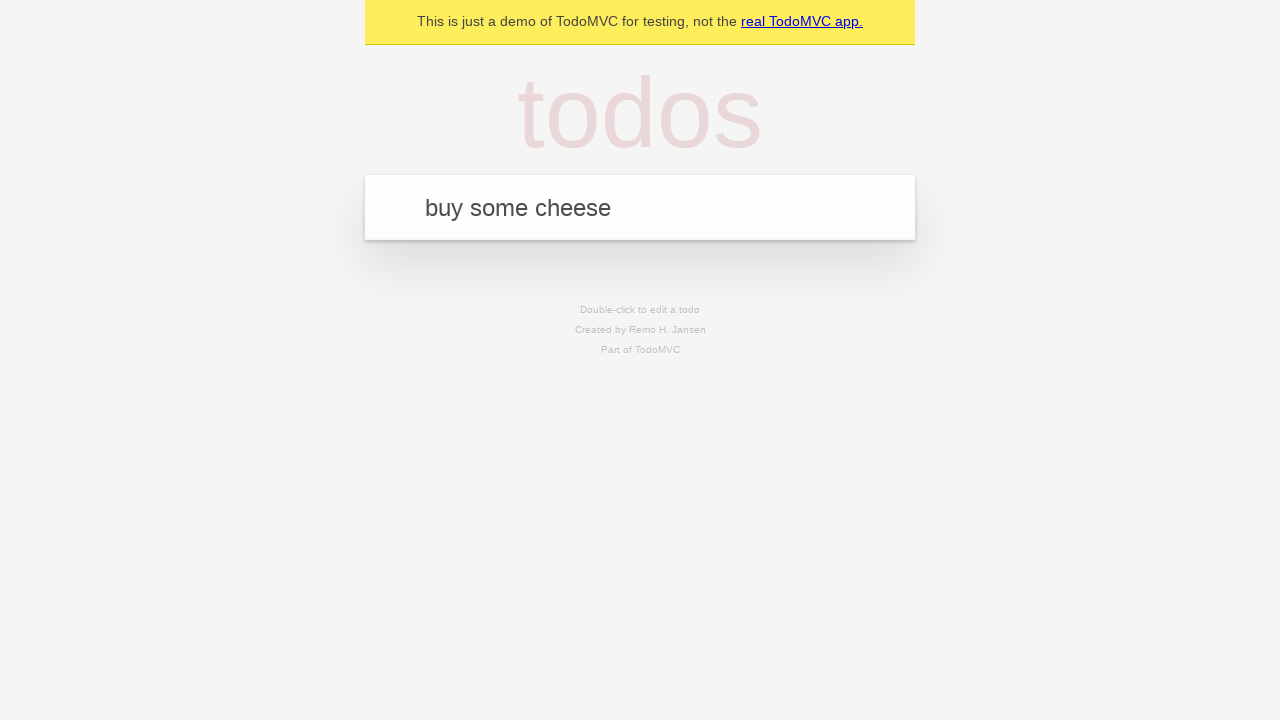

Pressed Enter to add first todo 'buy some cheese' on internal:attr=[placeholder="What needs to be done?"i]
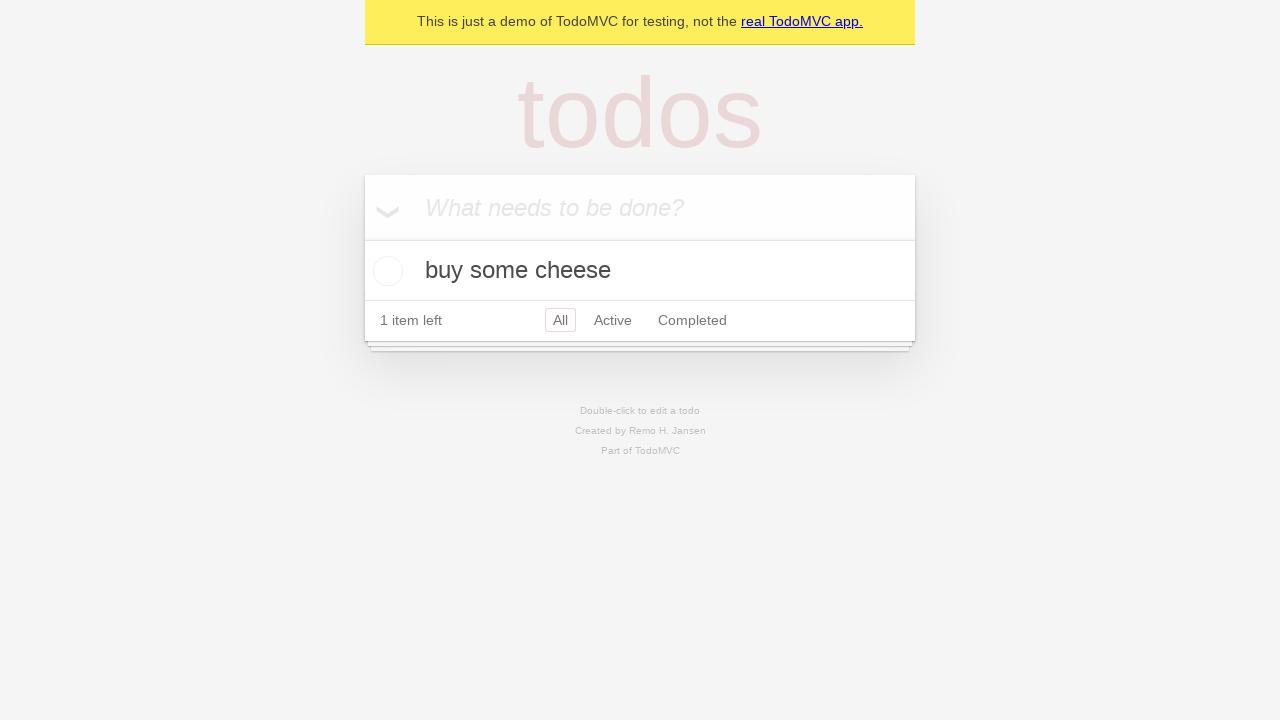

Filled todo input with 'feed the cat' on internal:attr=[placeholder="What needs to be done?"i]
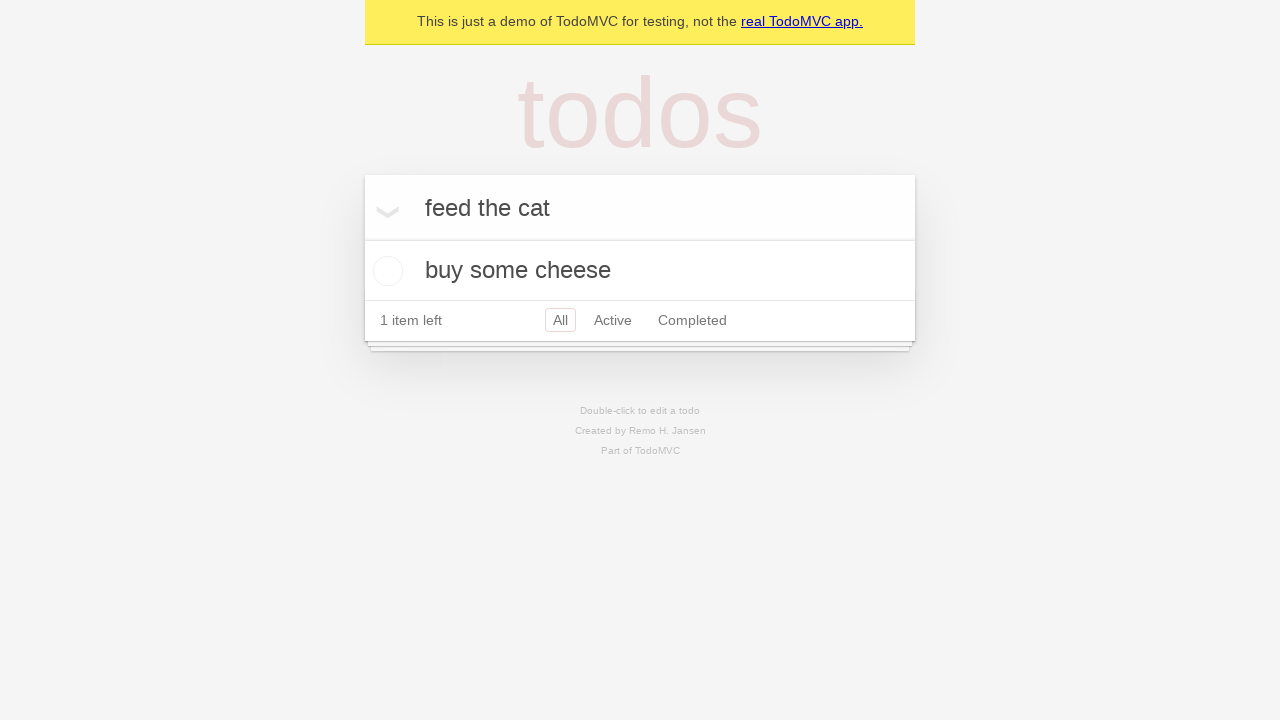

Pressed Enter to add second todo 'feed the cat' on internal:attr=[placeholder="What needs to be done?"i]
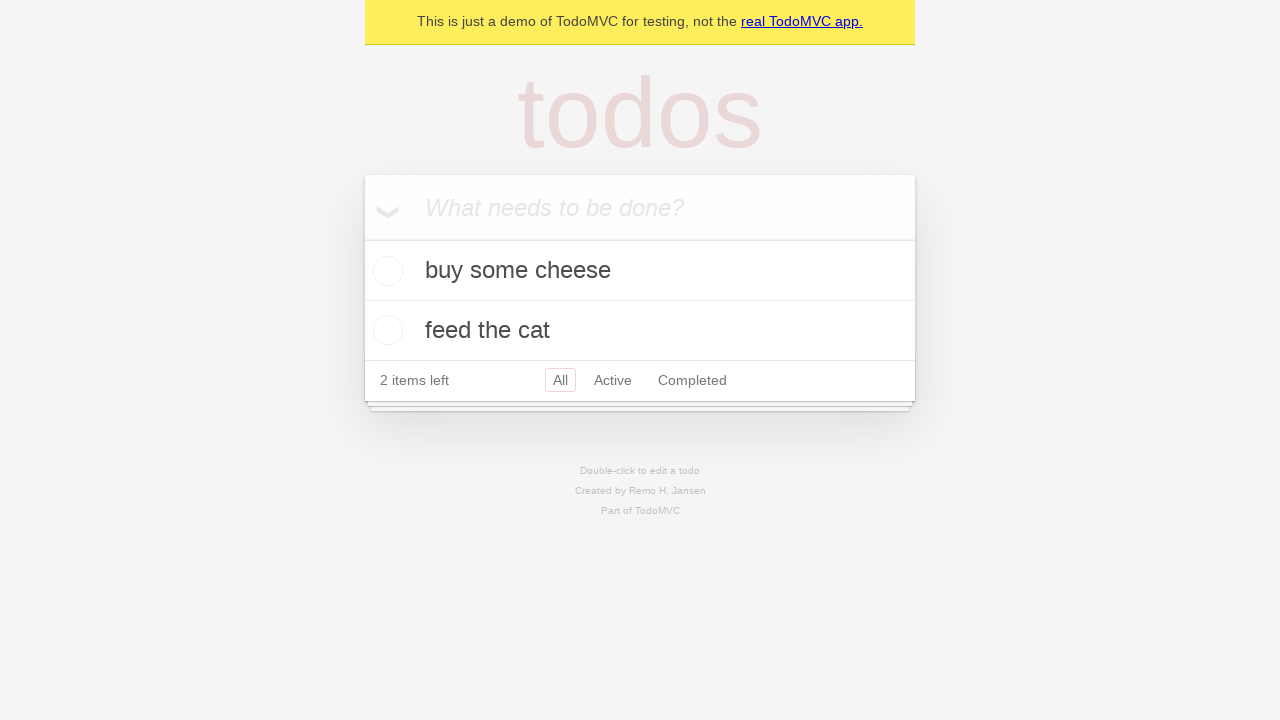

Filled todo input with 'book a doctors appointment' on internal:attr=[placeholder="What needs to be done?"i]
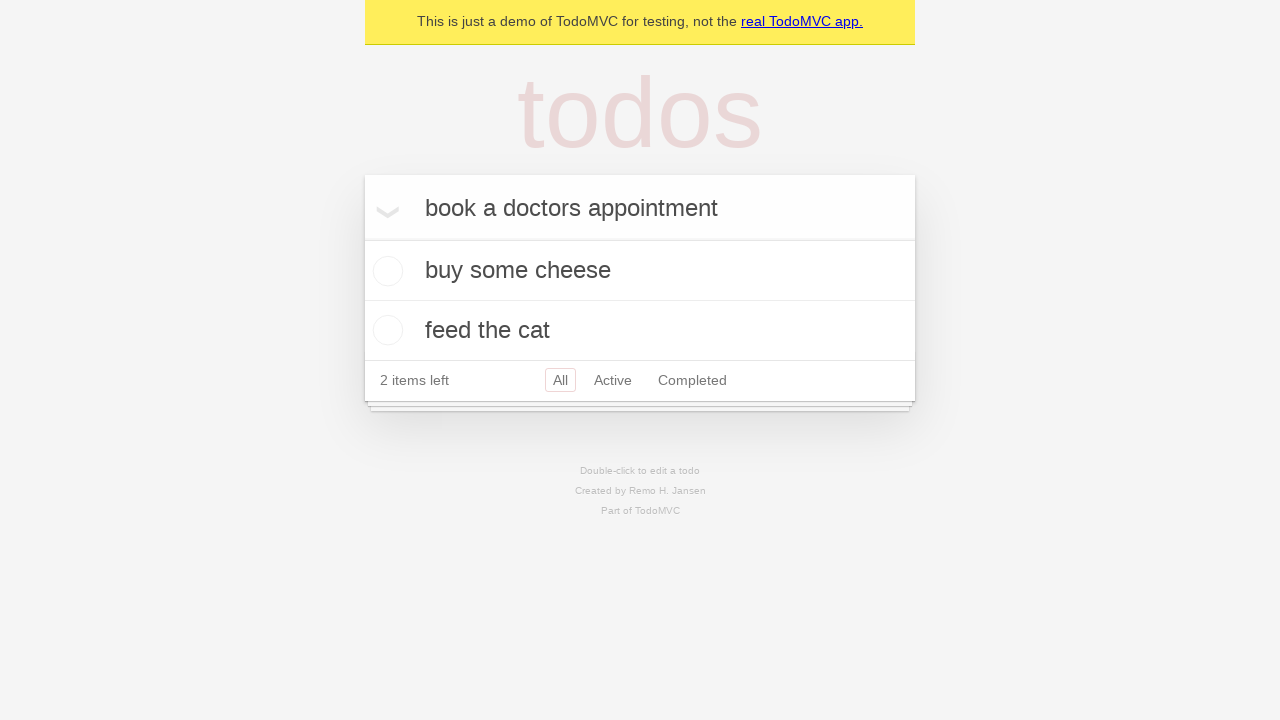

Pressed Enter to add third todo 'book a doctors appointment' on internal:attr=[placeholder="What needs to be done?"i]
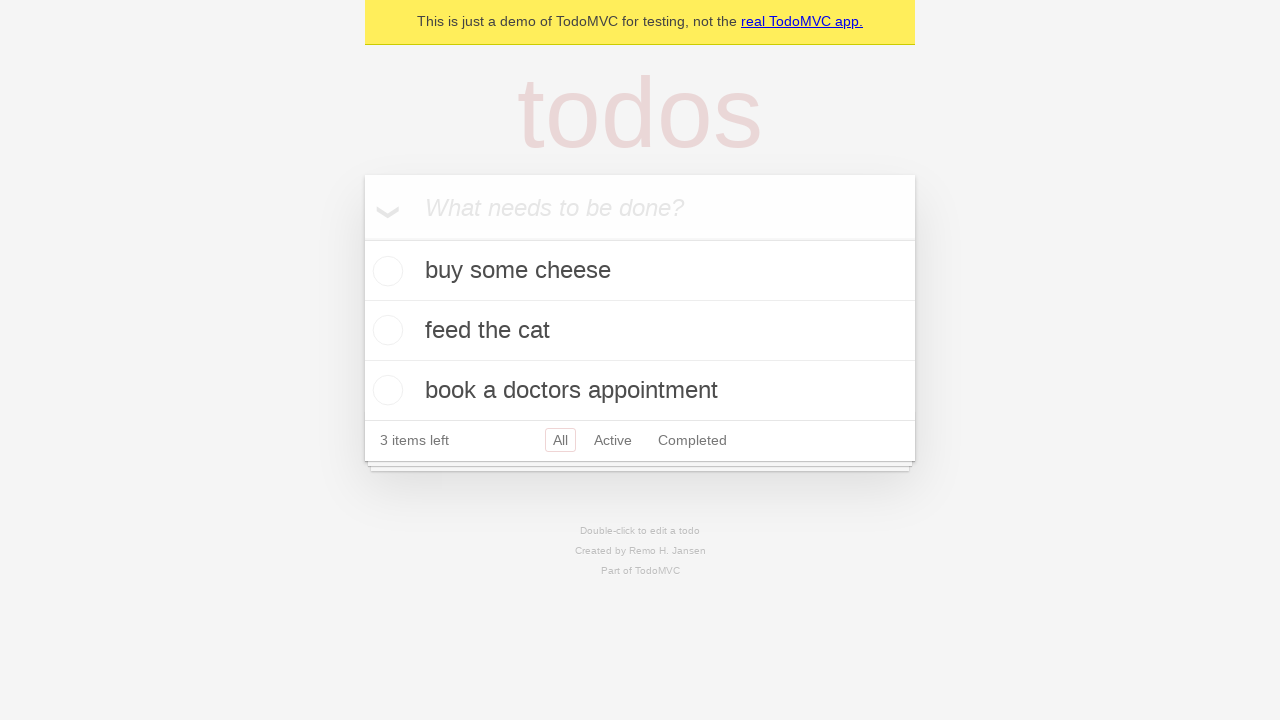

Checked toggle all checkbox to mark all todos as complete at (362, 238) on internal:label="Mark all as complete"i
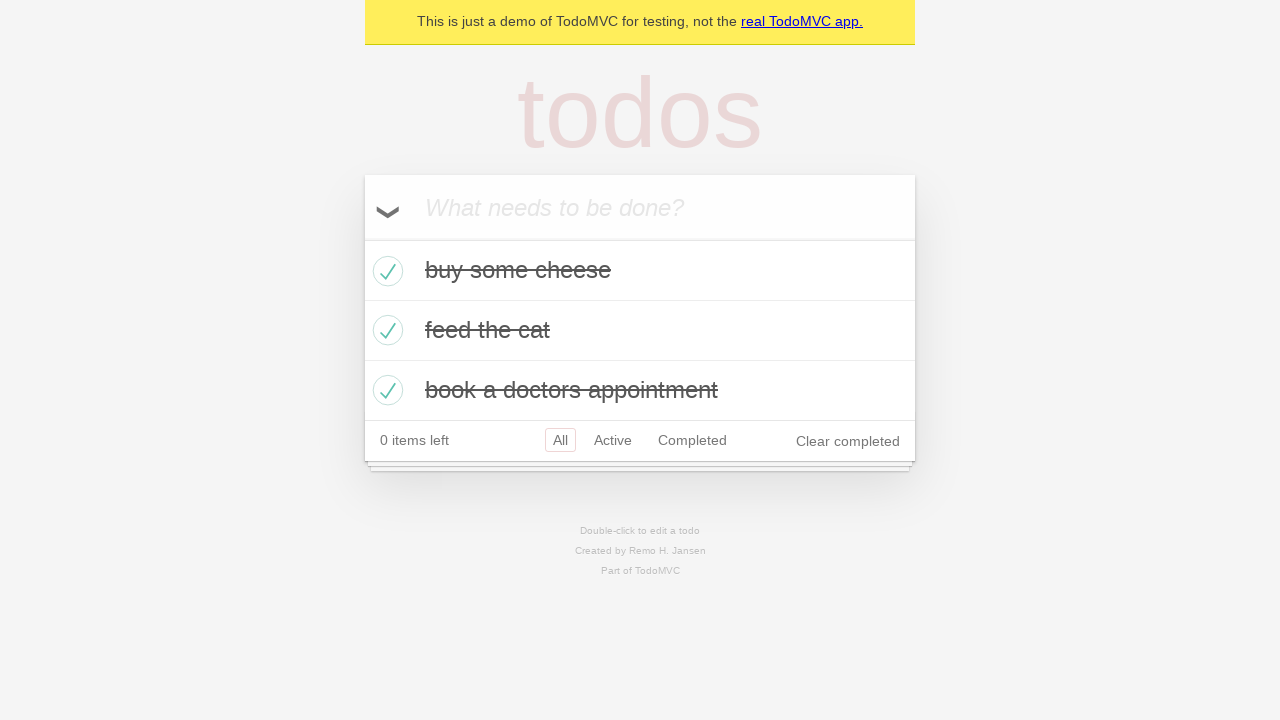

Unchecked toggle all checkbox to clear complete state of all todos at (362, 238) on internal:label="Mark all as complete"i
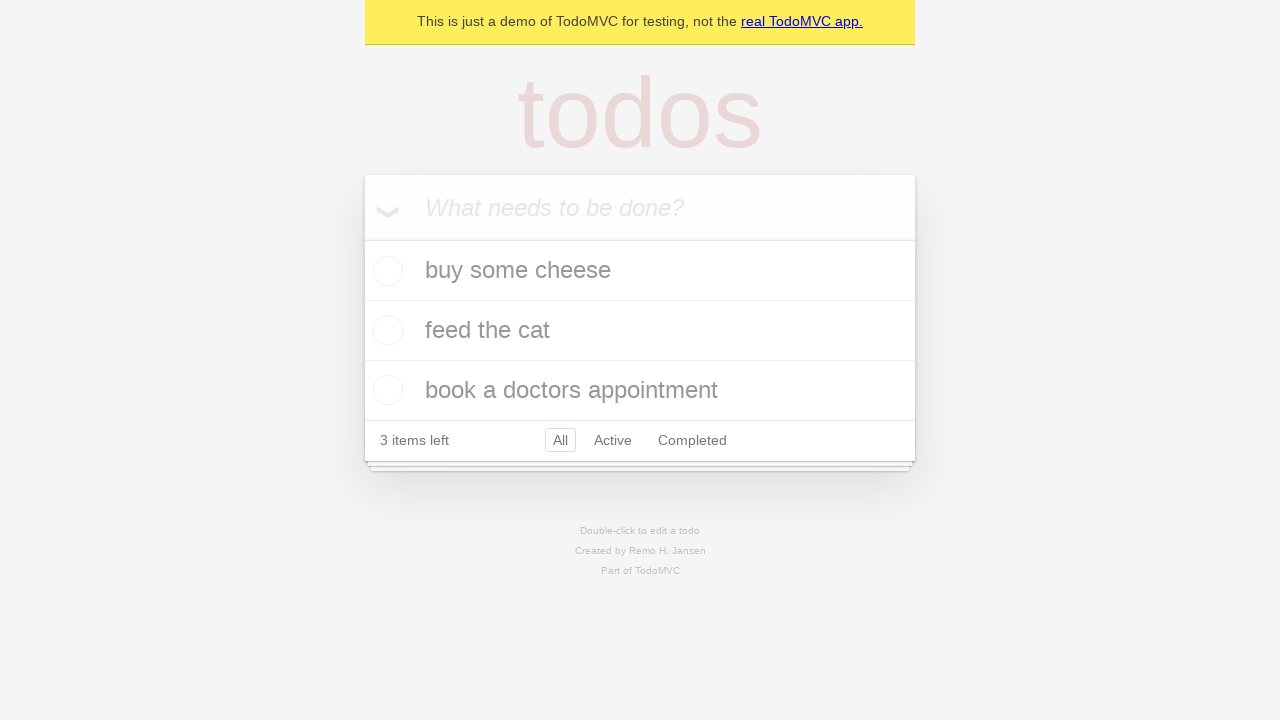

Waited for todo items to be displayed in uncompleted state
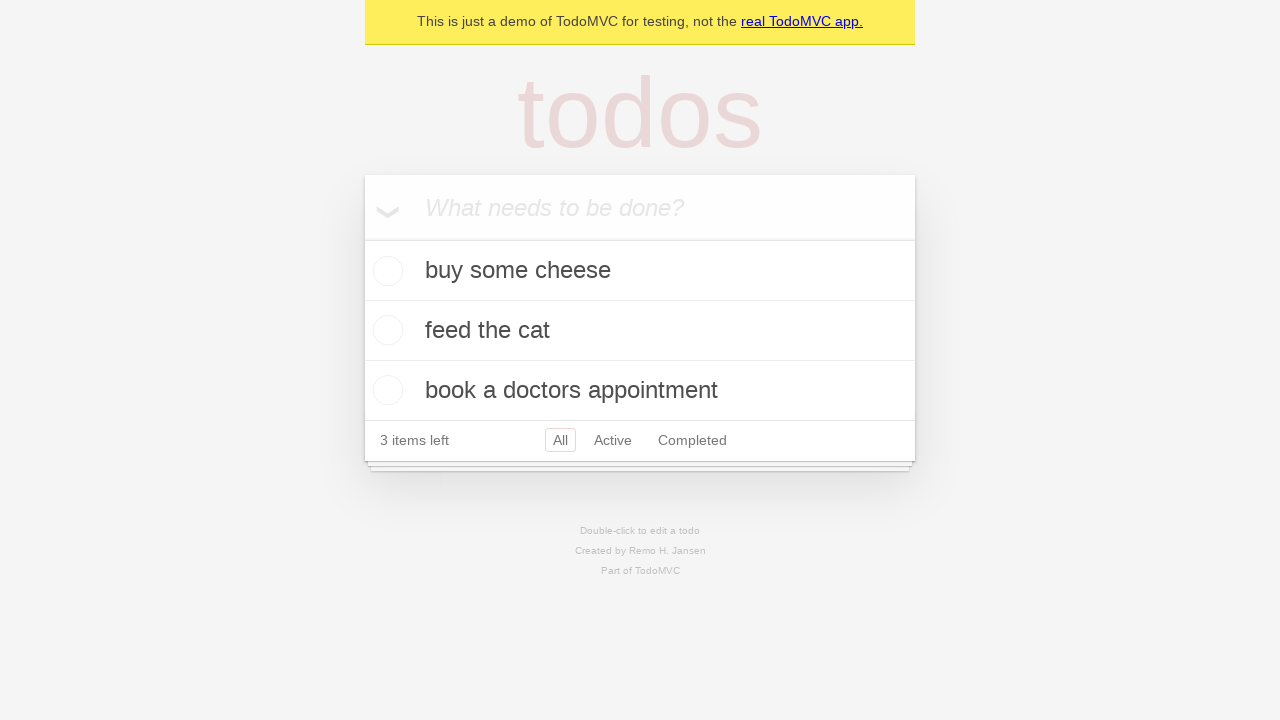

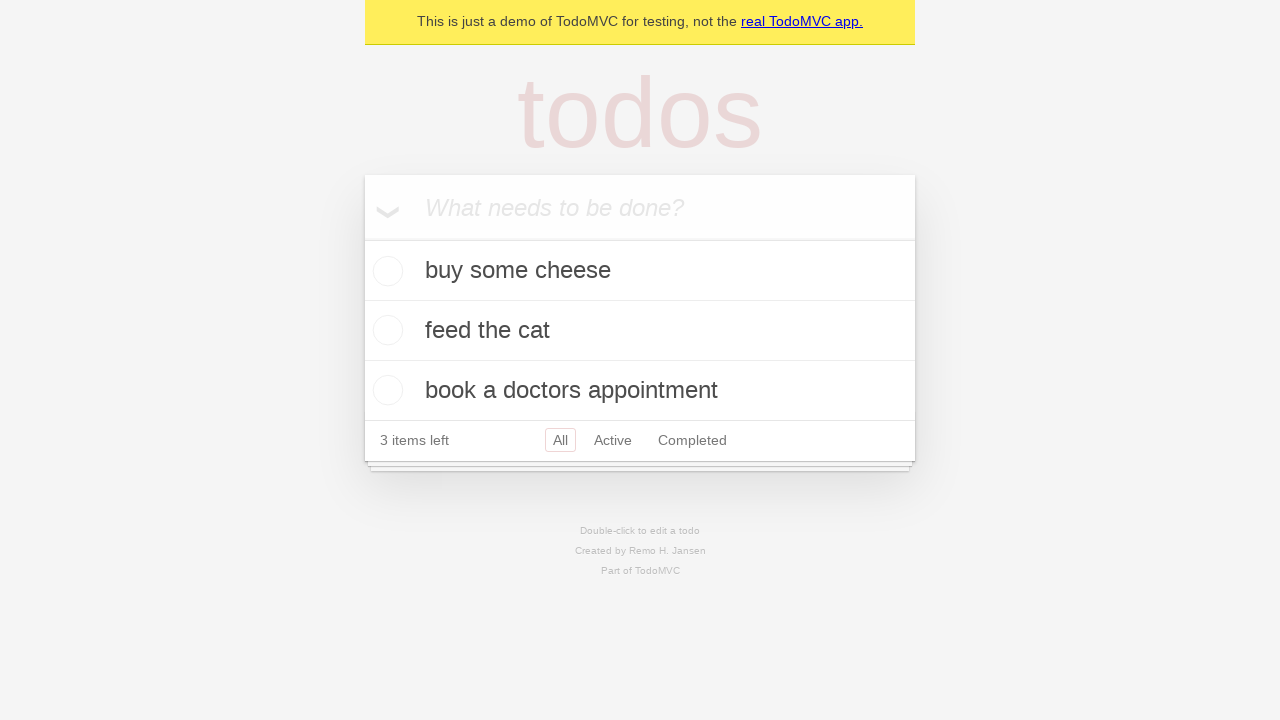